Tests filtering to display only completed todo items

Starting URL: https://demo.playwright.dev/todomvc

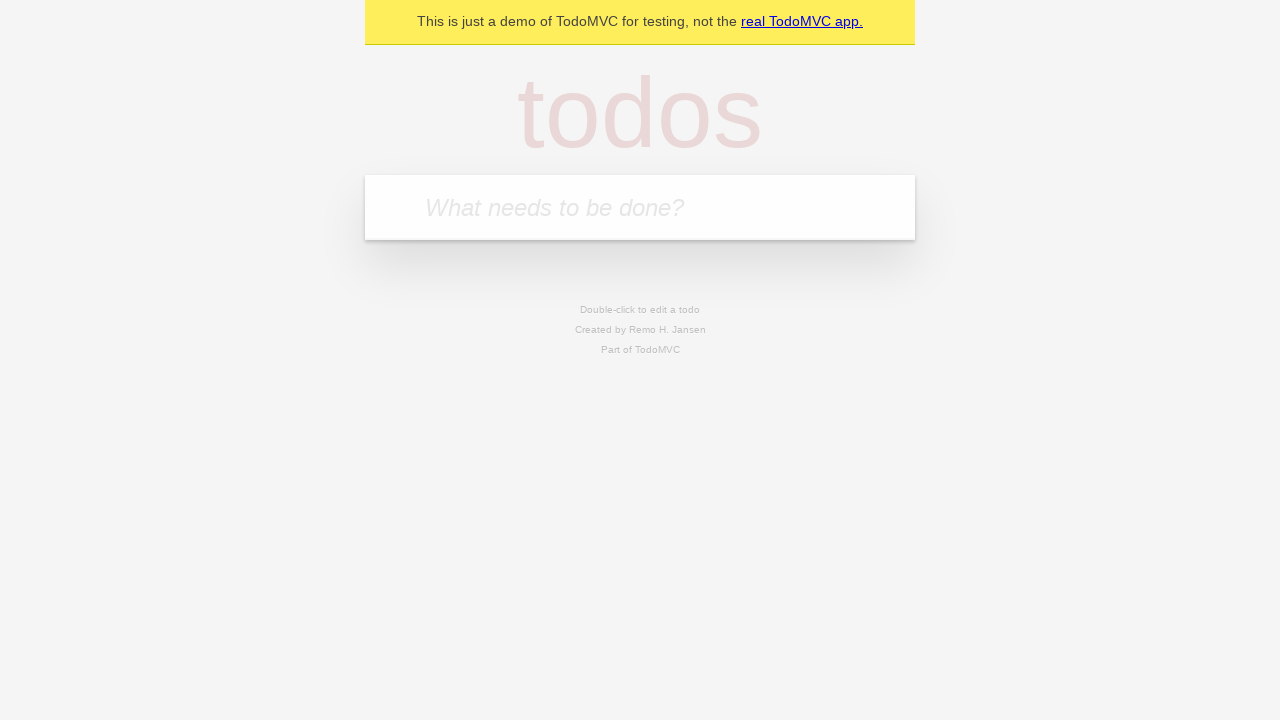

Located the todo input field
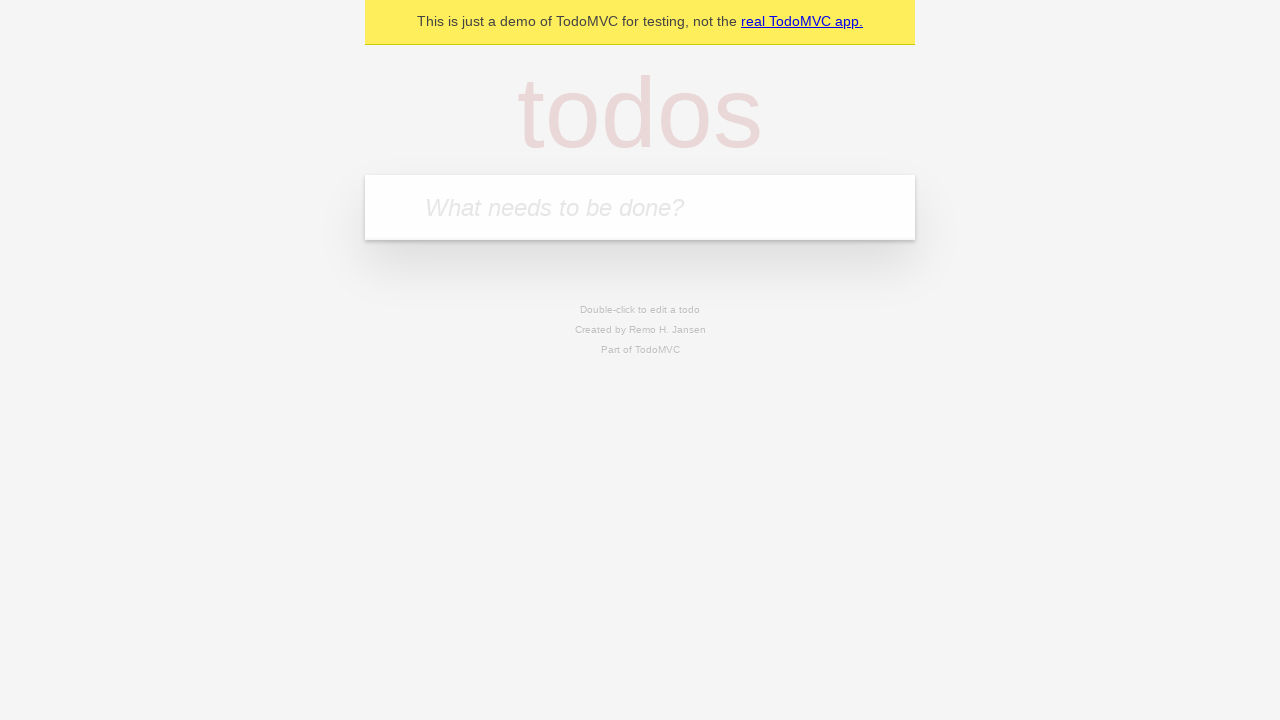

Filled todo input with 'buy some cheese' on internal:attr=[placeholder="What needs to be done?"i]
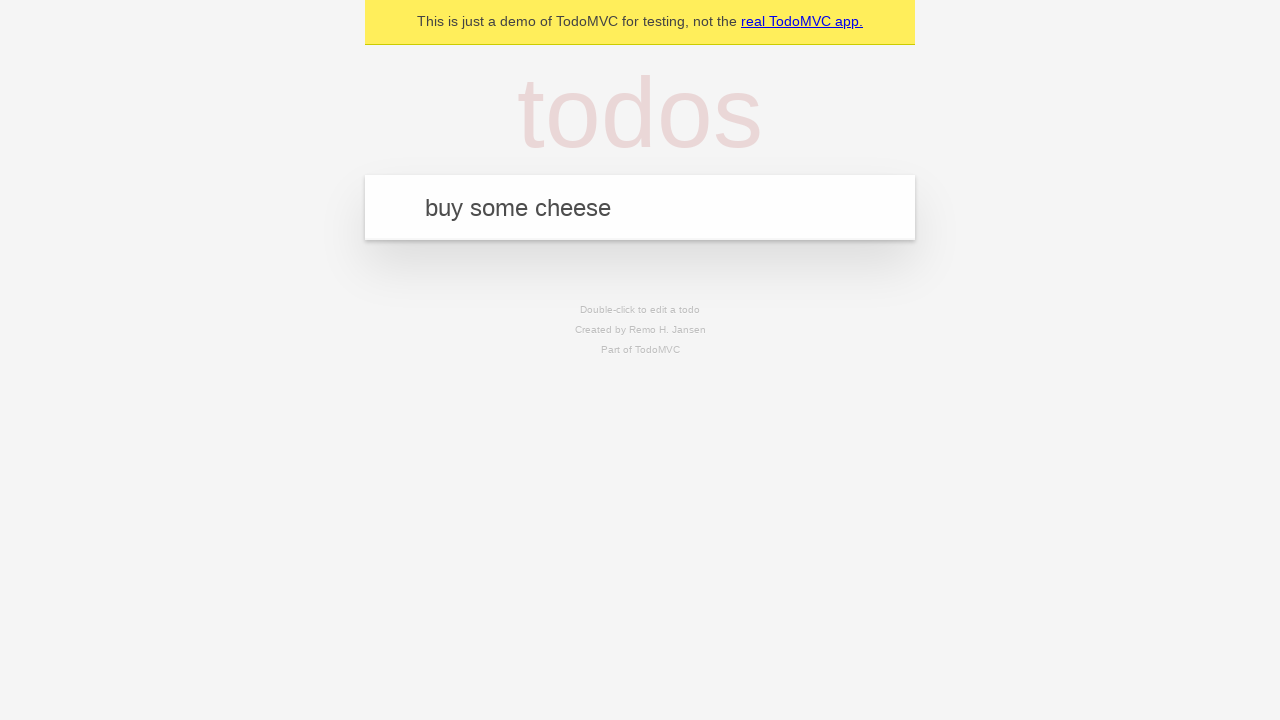

Pressed Enter to add todo 'buy some cheese' on internal:attr=[placeholder="What needs to be done?"i]
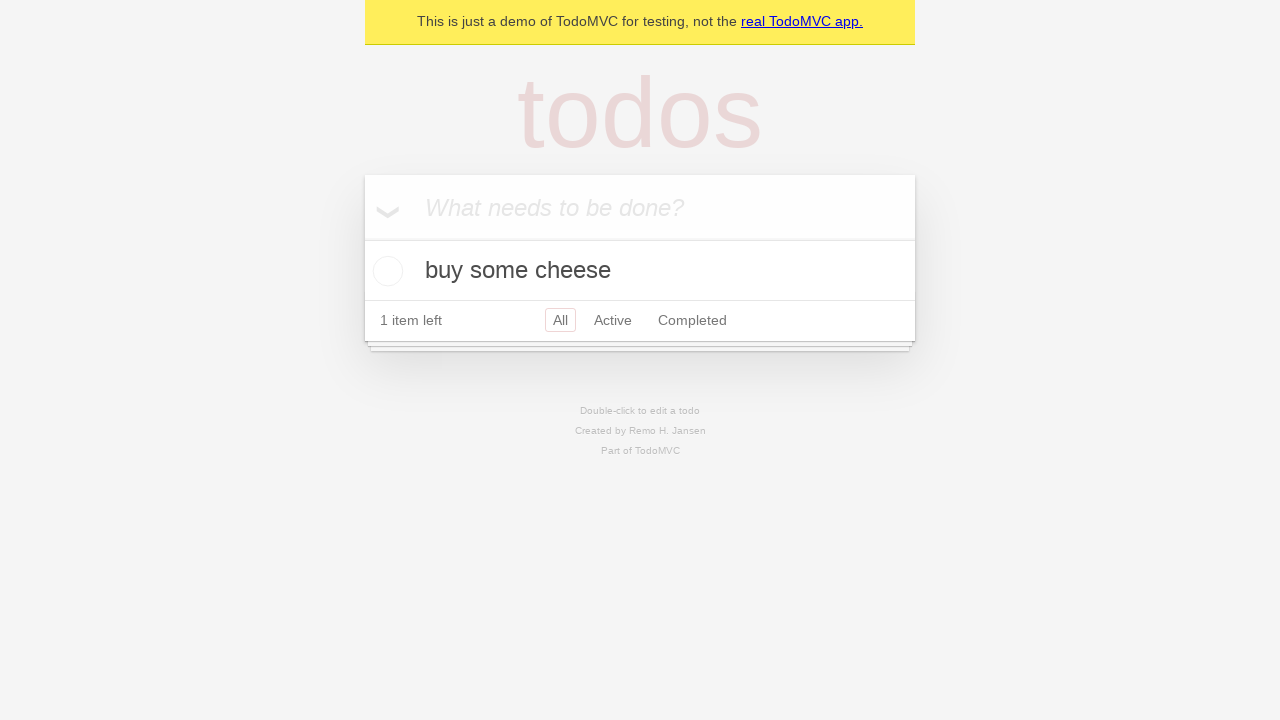

Filled todo input with 'feed the cat' on internal:attr=[placeholder="What needs to be done?"i]
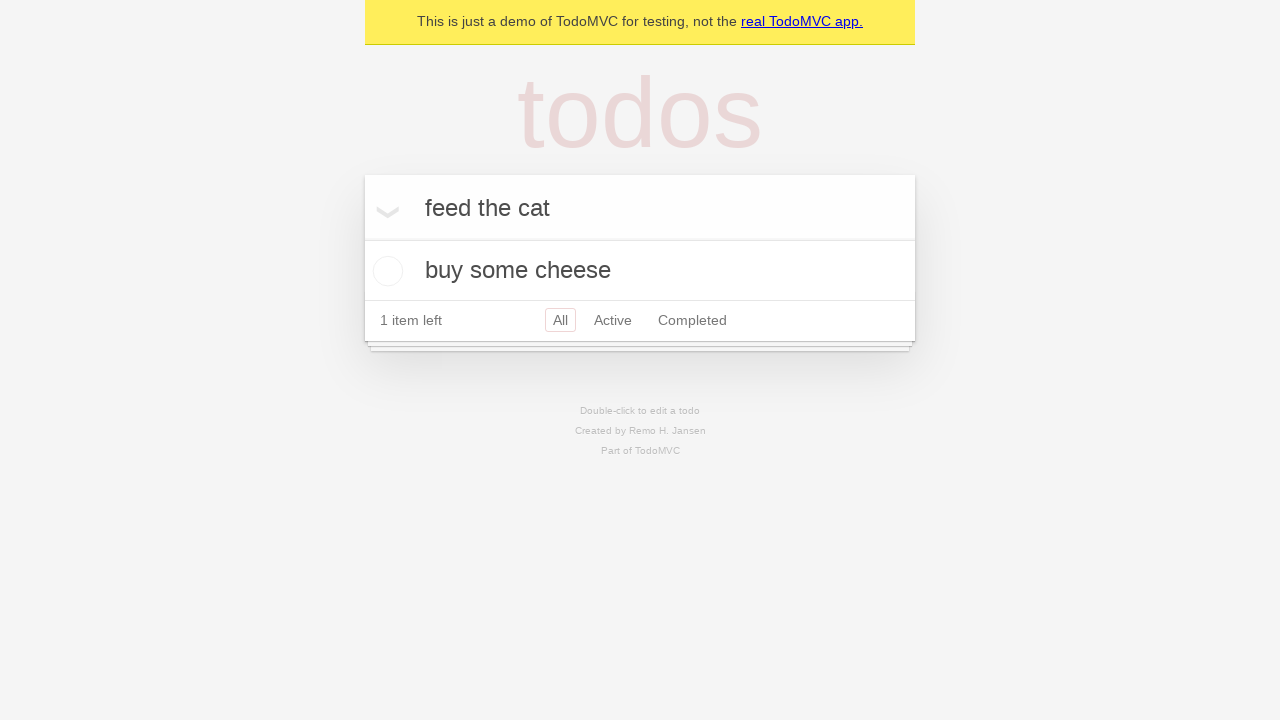

Pressed Enter to add todo 'feed the cat' on internal:attr=[placeholder="What needs to be done?"i]
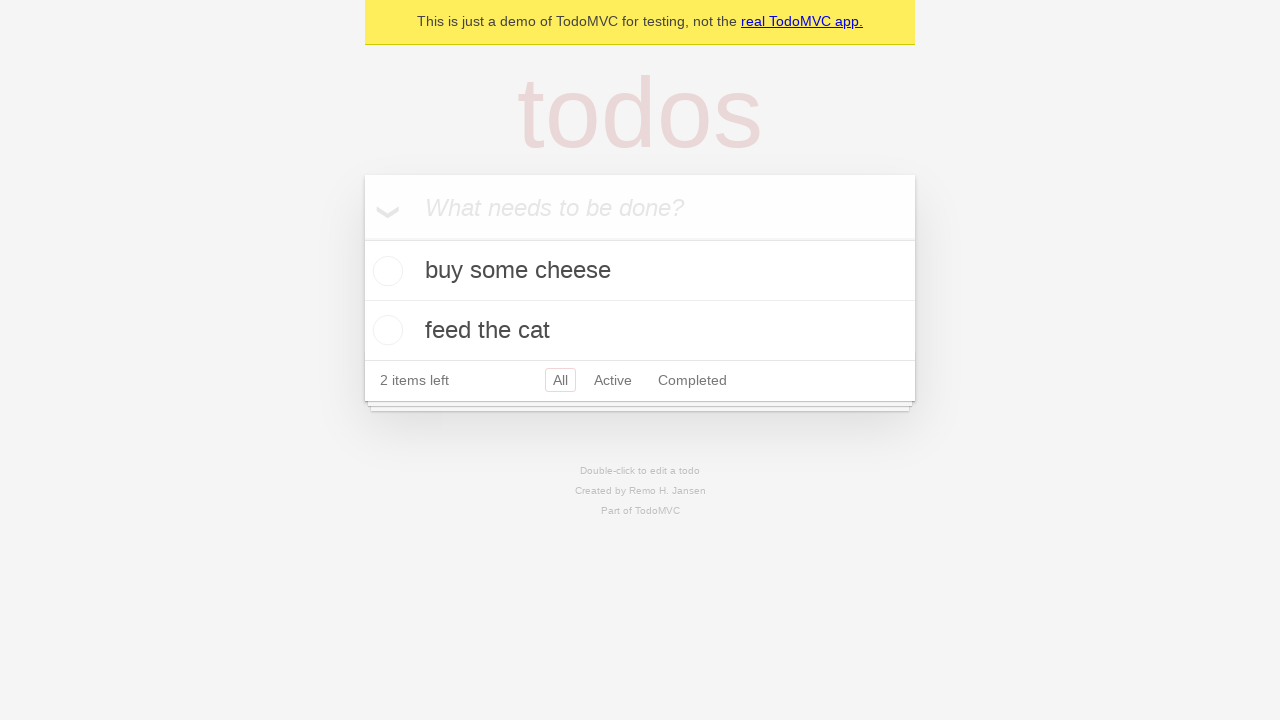

Filled todo input with 'book a doctors appointment' on internal:attr=[placeholder="What needs to be done?"i]
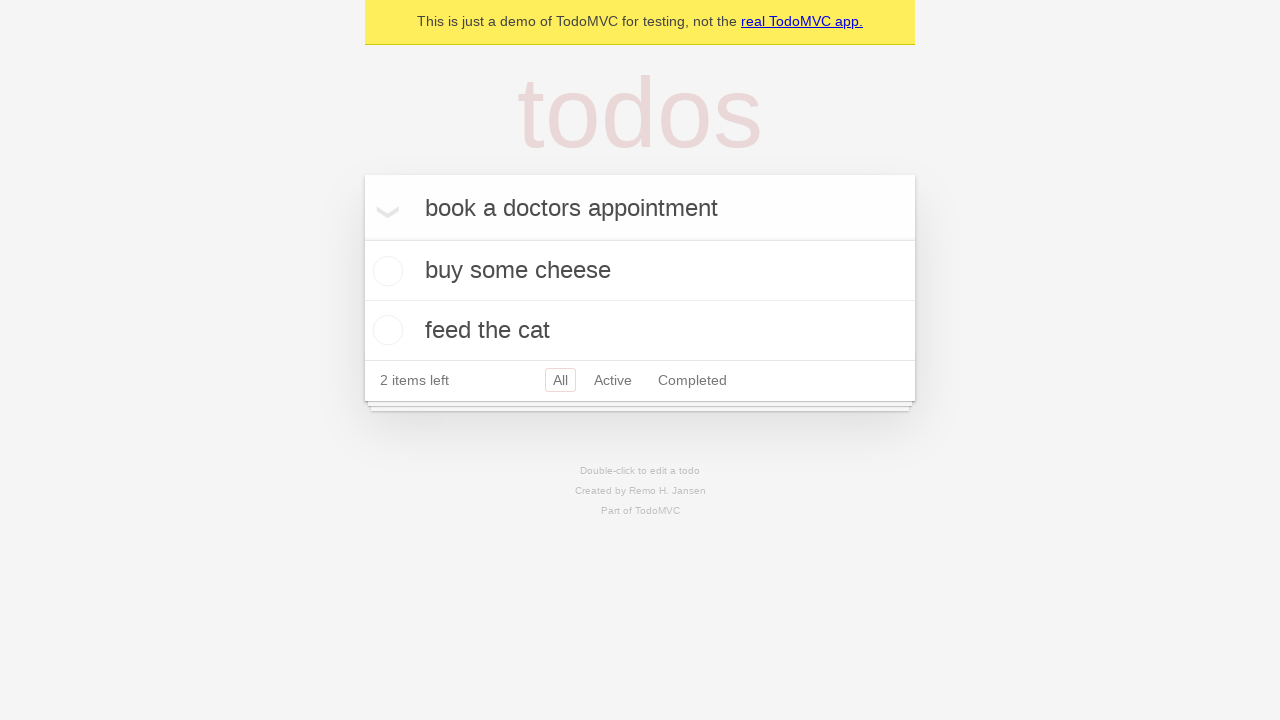

Pressed Enter to add todo 'book a doctors appointment' on internal:attr=[placeholder="What needs to be done?"i]
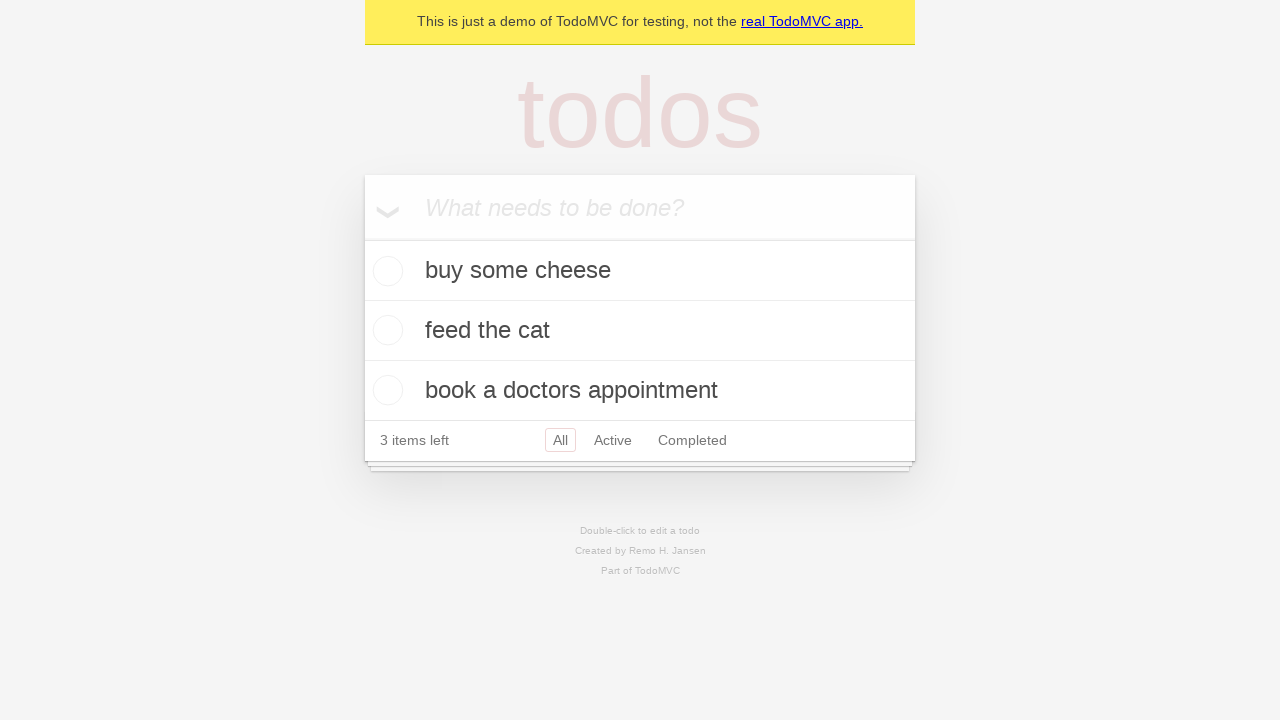

Waited for todo items to appear
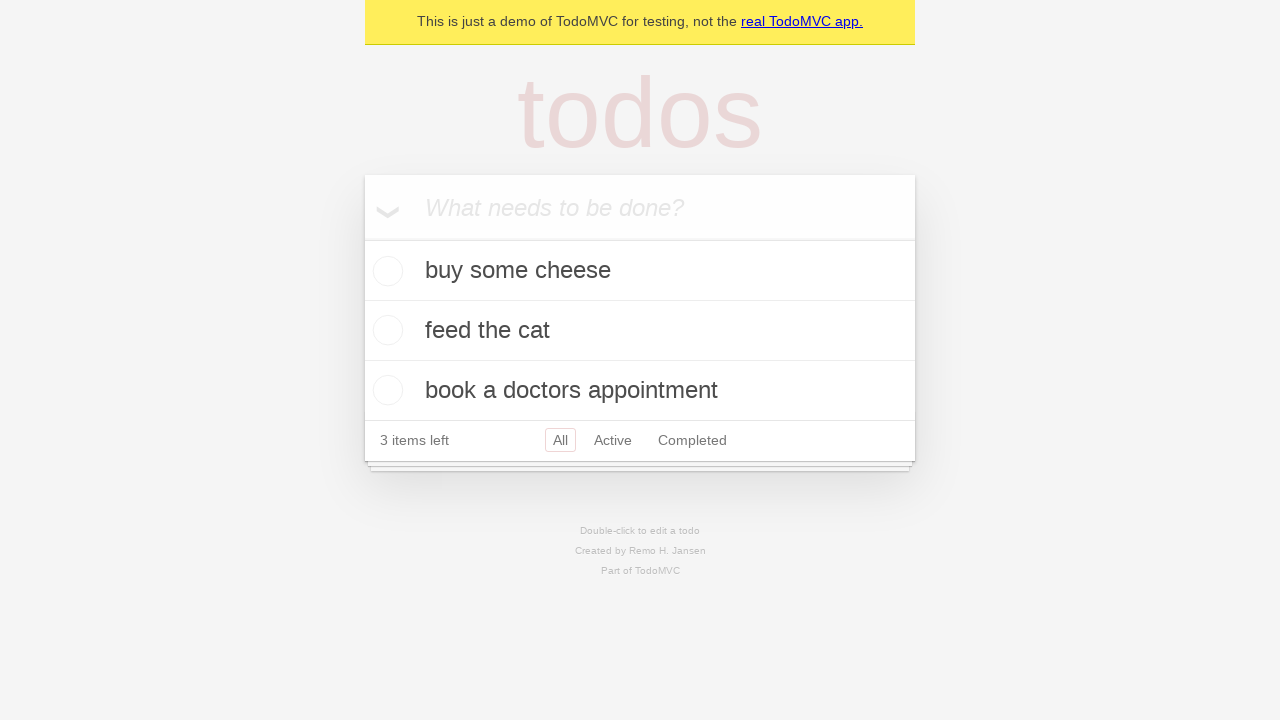

Checked the second todo item to mark it as completed at (385, 330) on internal:testid=[data-testid="todo-item"s] >> nth=1 >> internal:role=checkbox
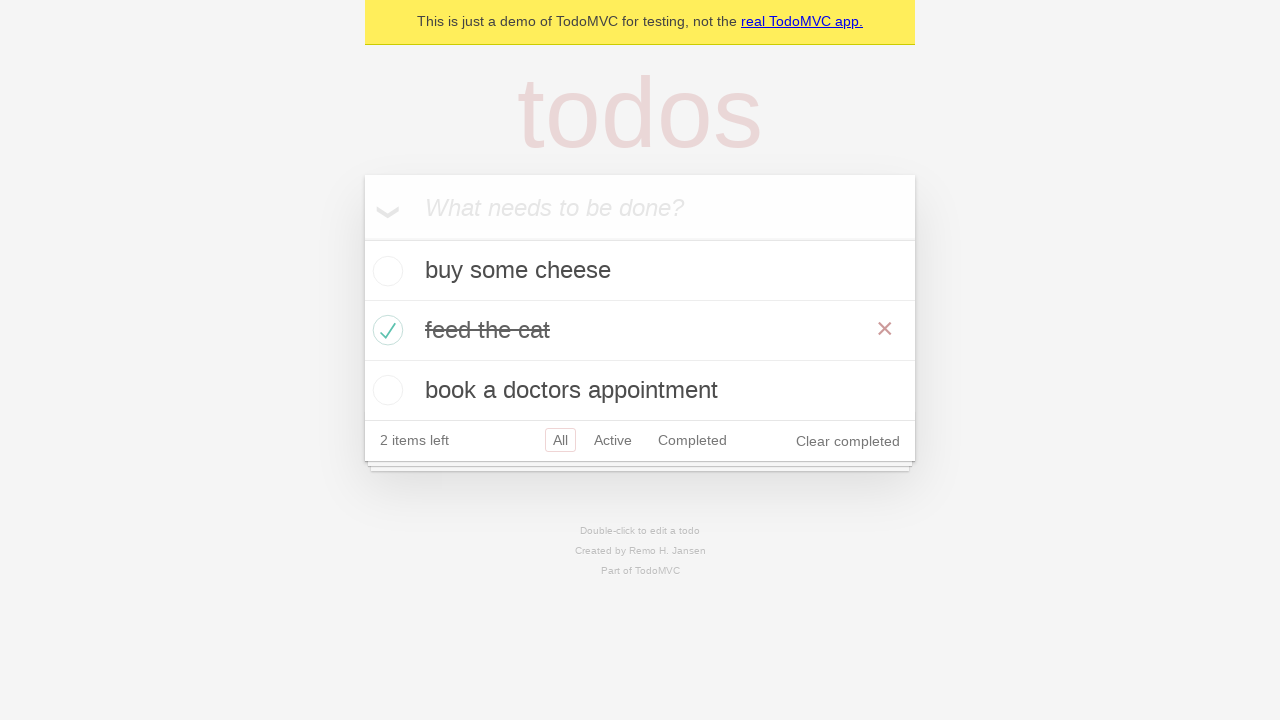

Clicked the 'Completed' filter to display only completed items at (692, 440) on internal:role=link[name="Completed"i]
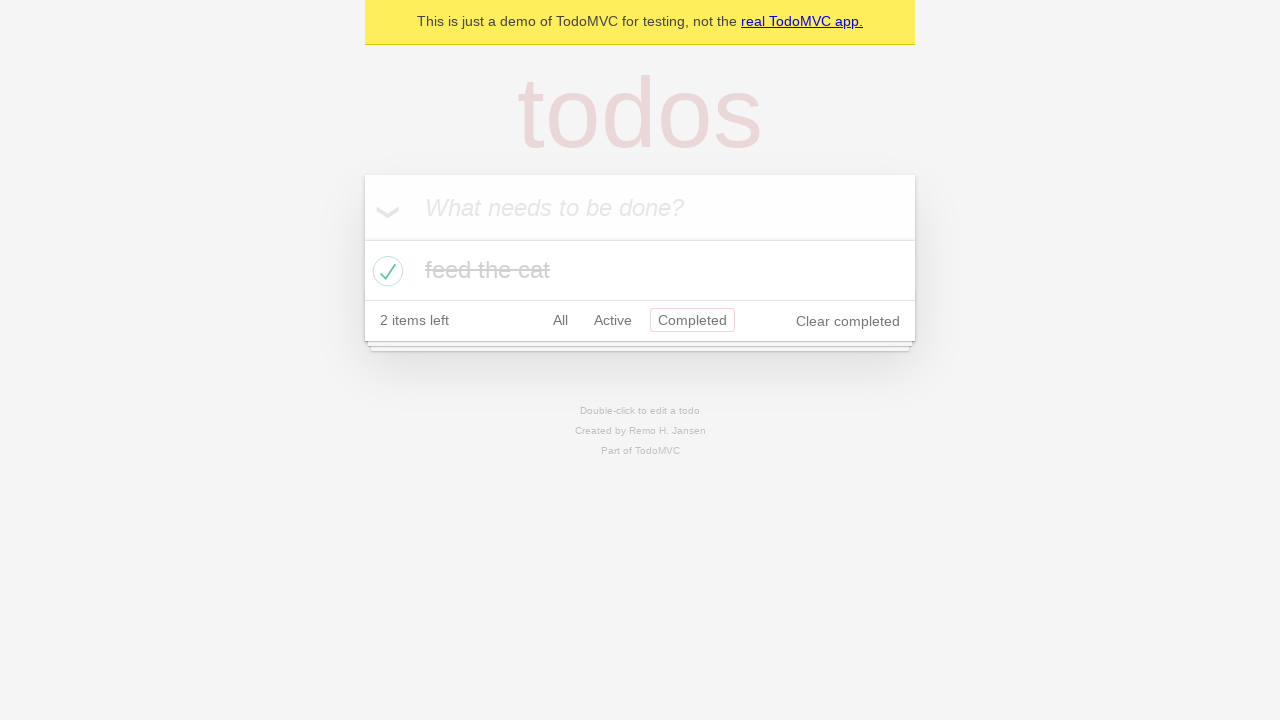

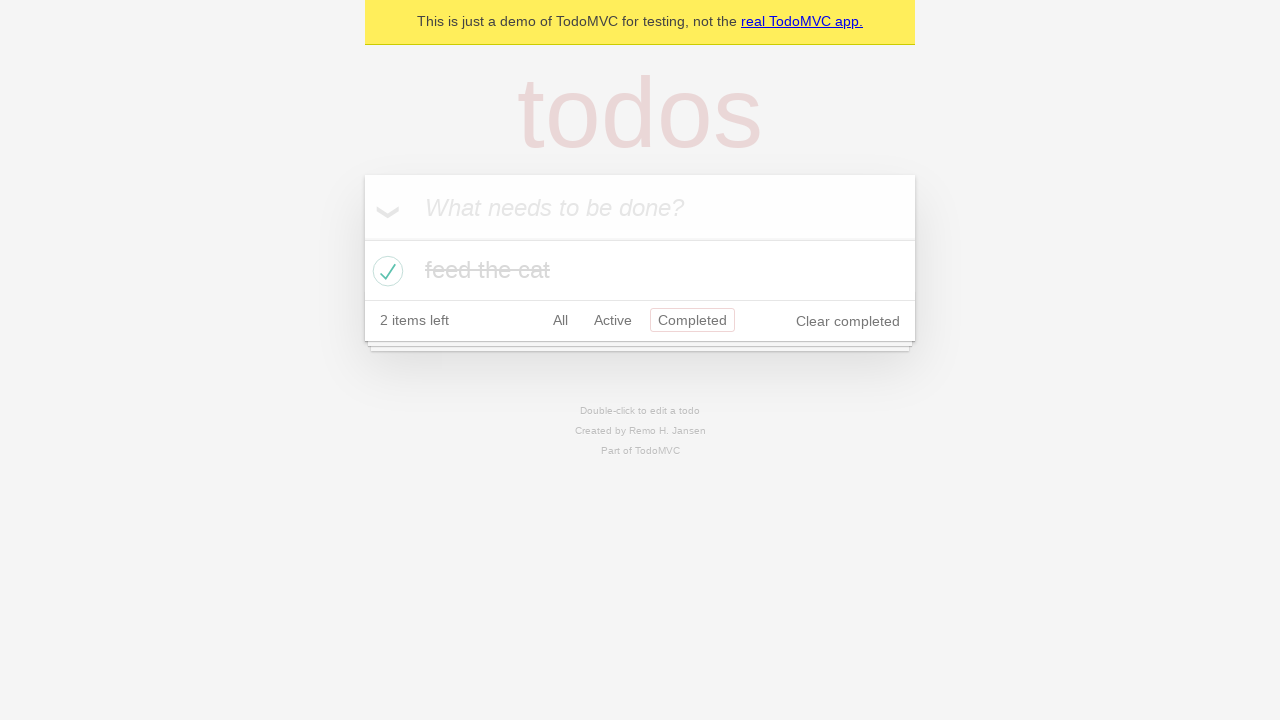